Tests adding a specific product (Cauliflower) to the shopping cart by finding it among all products and clicking its ADD TO CART button

Starting URL: https://rahulshettyacademy.com/seleniumPractise/#/

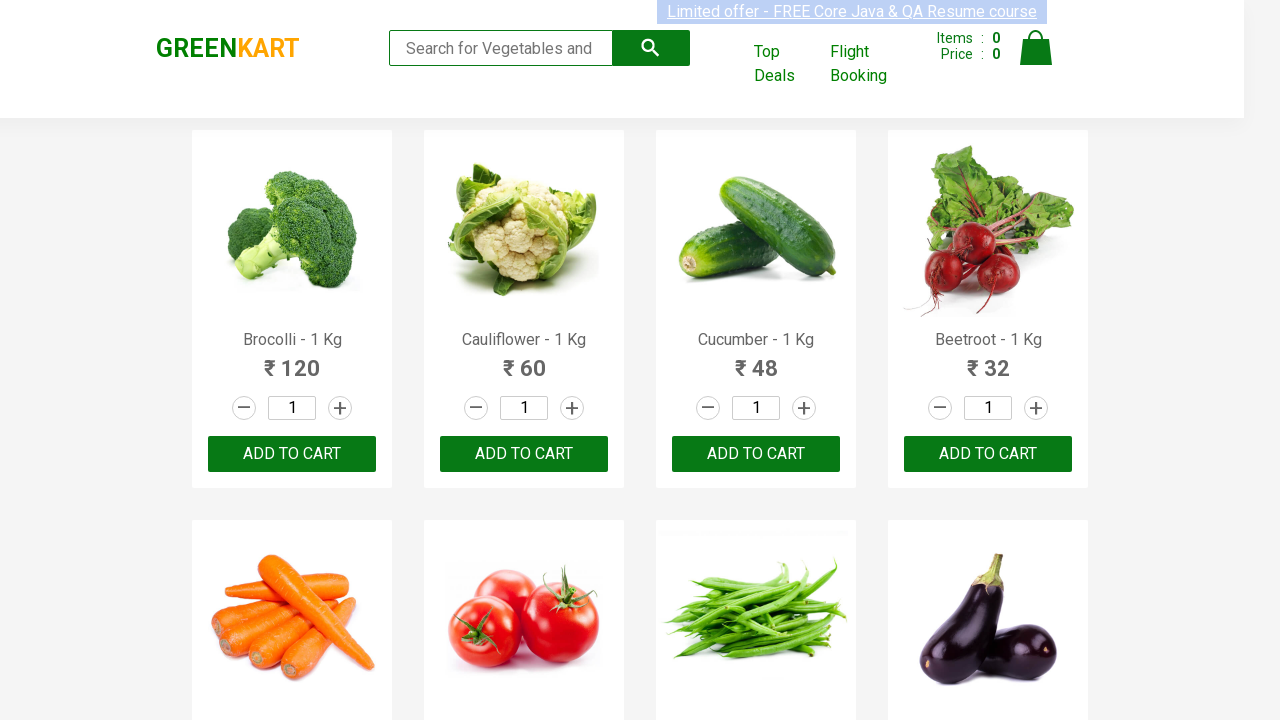

Waited for product elements to load on the page
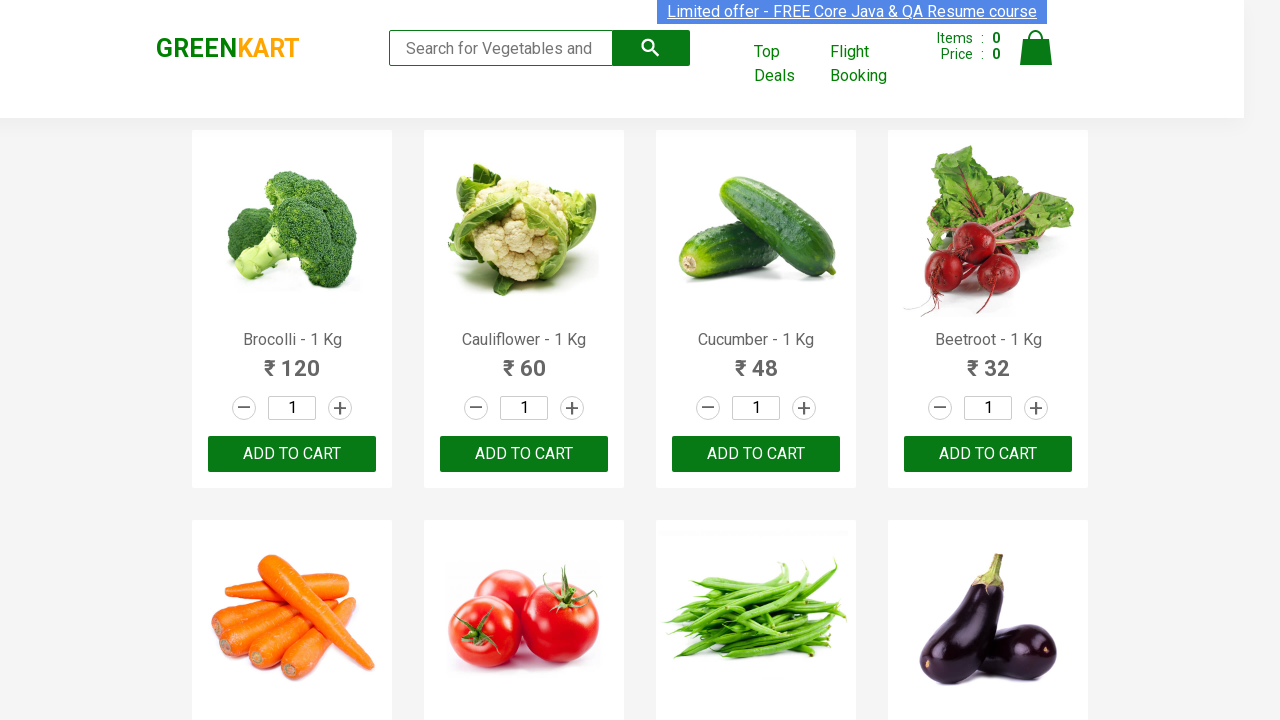

Retrieved all product elements from the page
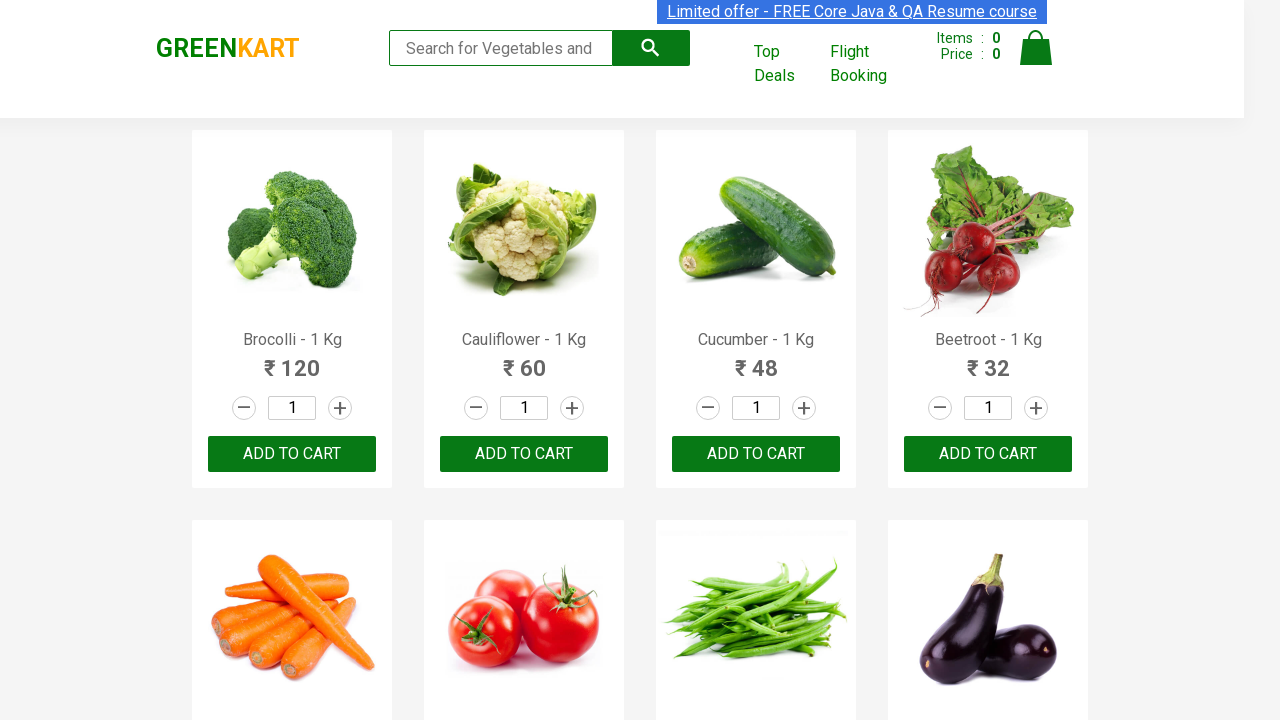

Checked product at index 0: Brocolli - 1 Kg
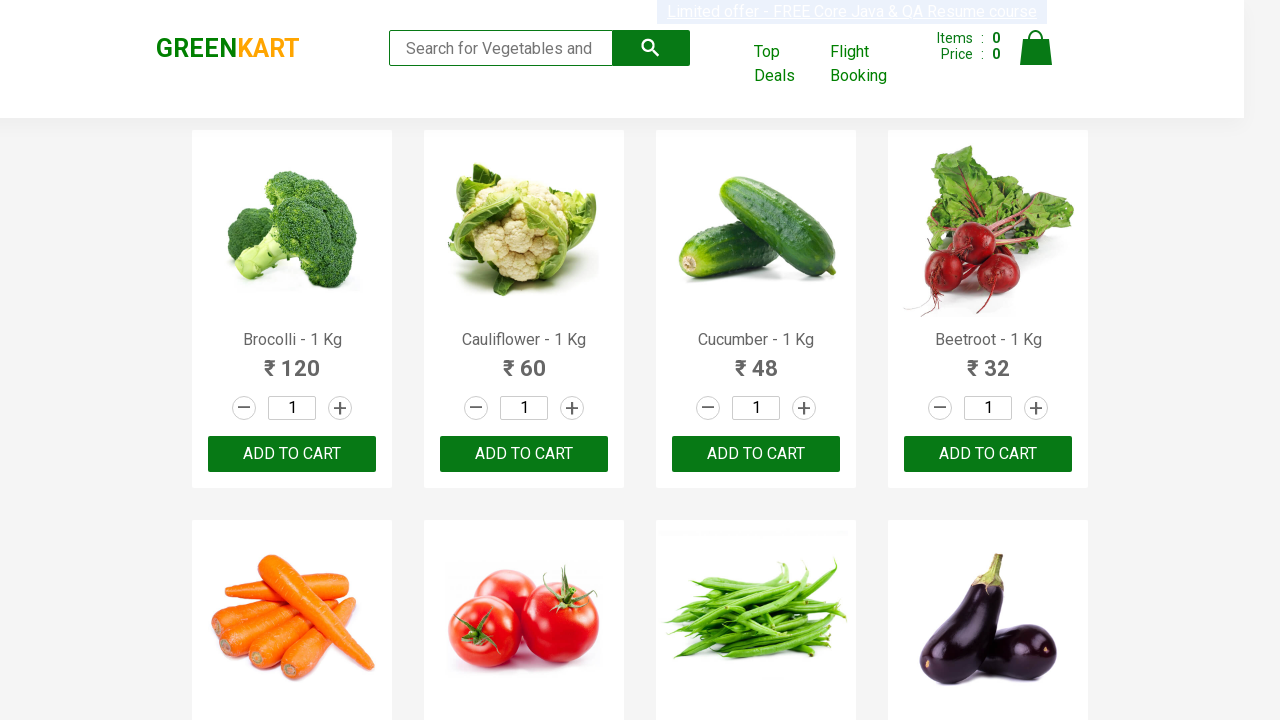

Checked product at index 1: Cauliflower - 1 Kg
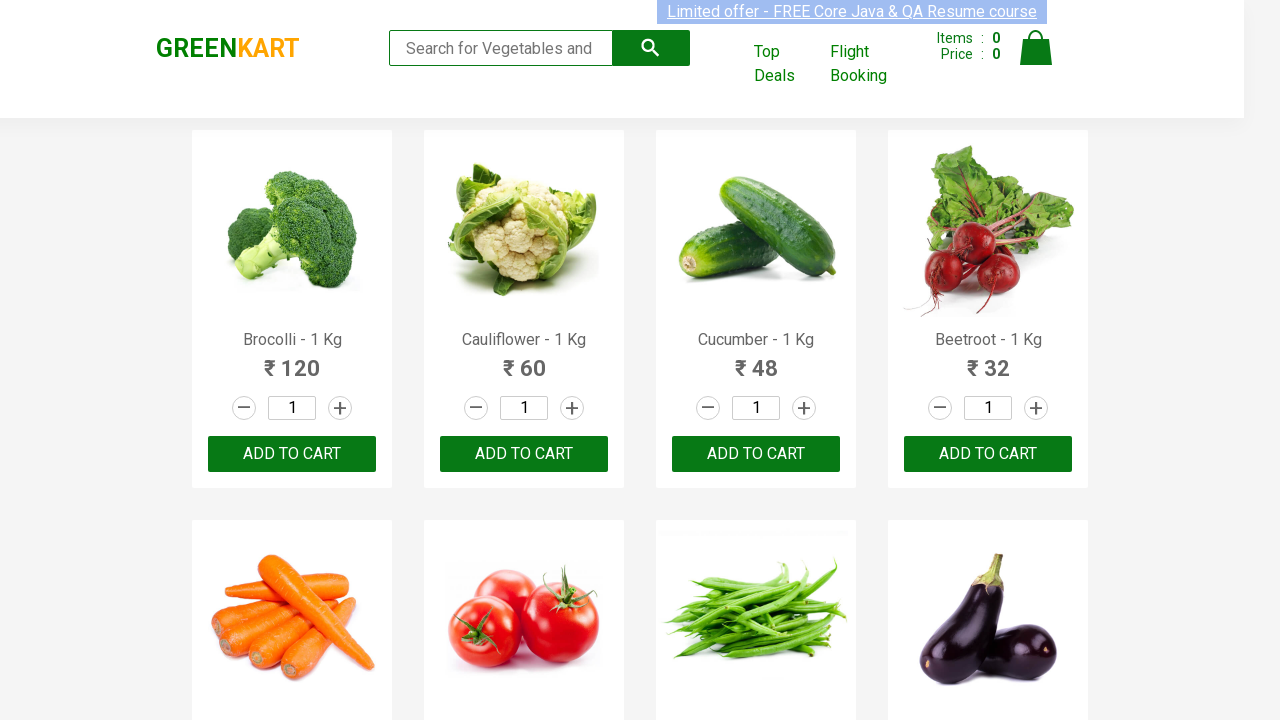

Found Cauliflower product and clicked its ADD TO CART button at (524, 454) on text='ADD TO CART' >> nth=1
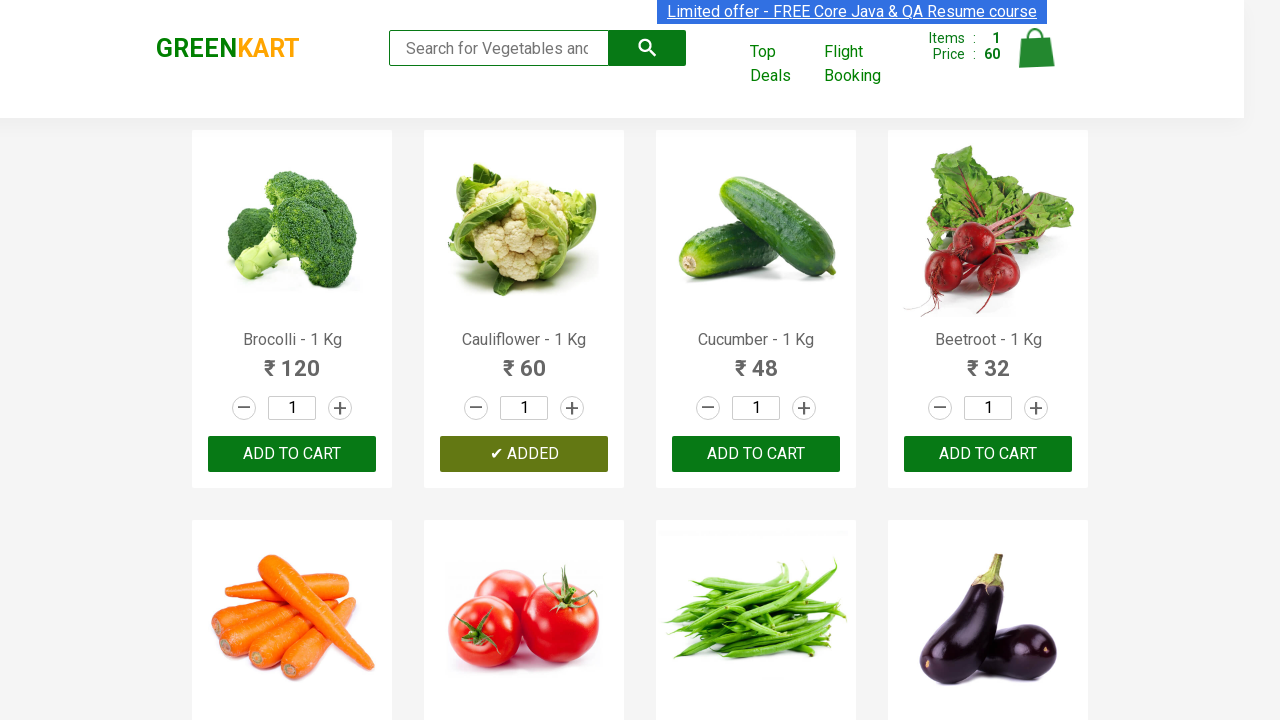

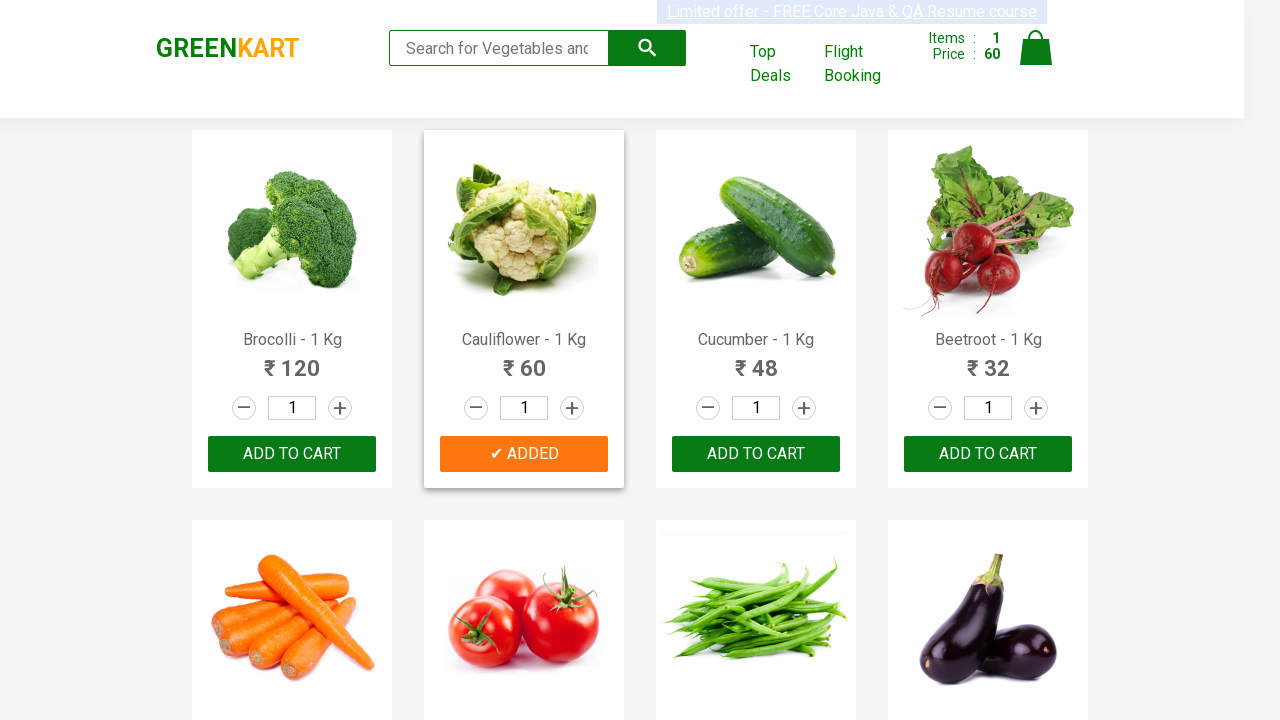